Tests dynamic dropdown functionality for flight booking by selecting origin and destination cities

Starting URL: https://rahulshettyacademy.com/dropdownsPractise/

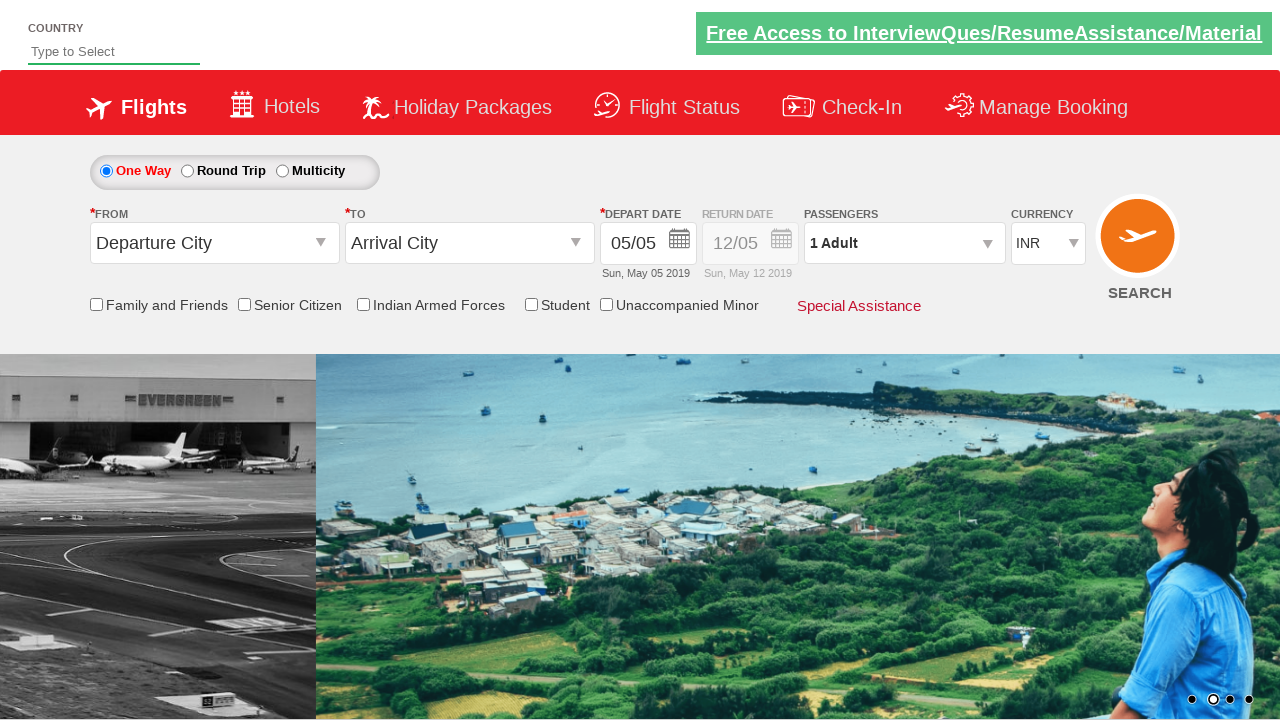

Clicked on origin station dropdown at (214, 243) on #ctl00_mainContent_ddl_originStation1_CTXT
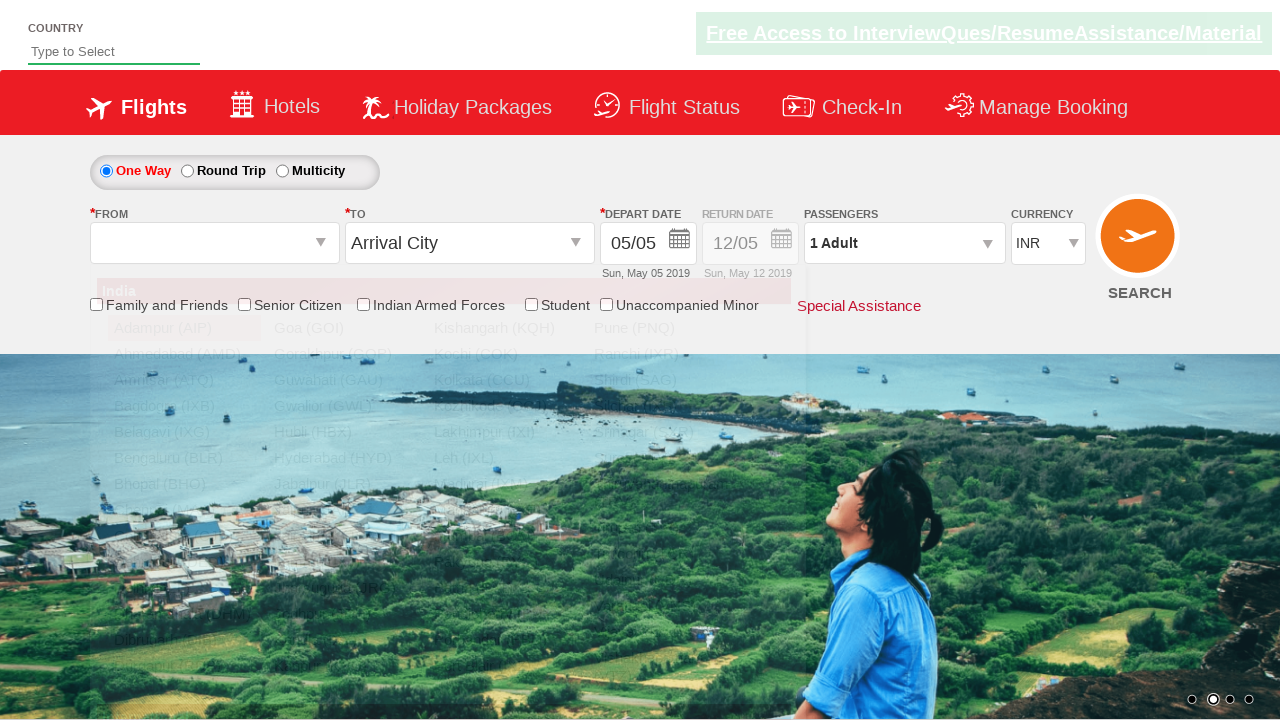

Selected Pune (PNQ) as origin city at (664, 328) on a[value='PNQ']
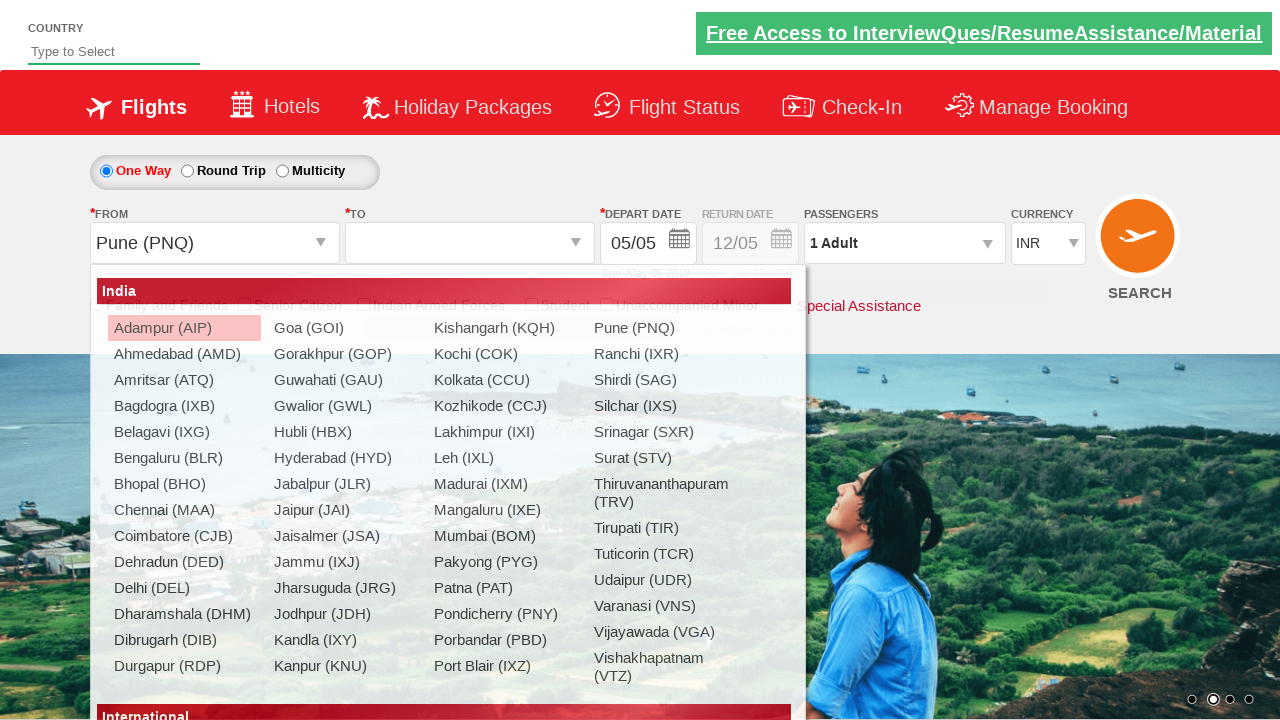

Selected Bengaluru (BLR) as destination city at (439, 432) on div#glsctl00_mainContent_ddl_destinationStation1_CTNR a[value='BLR']
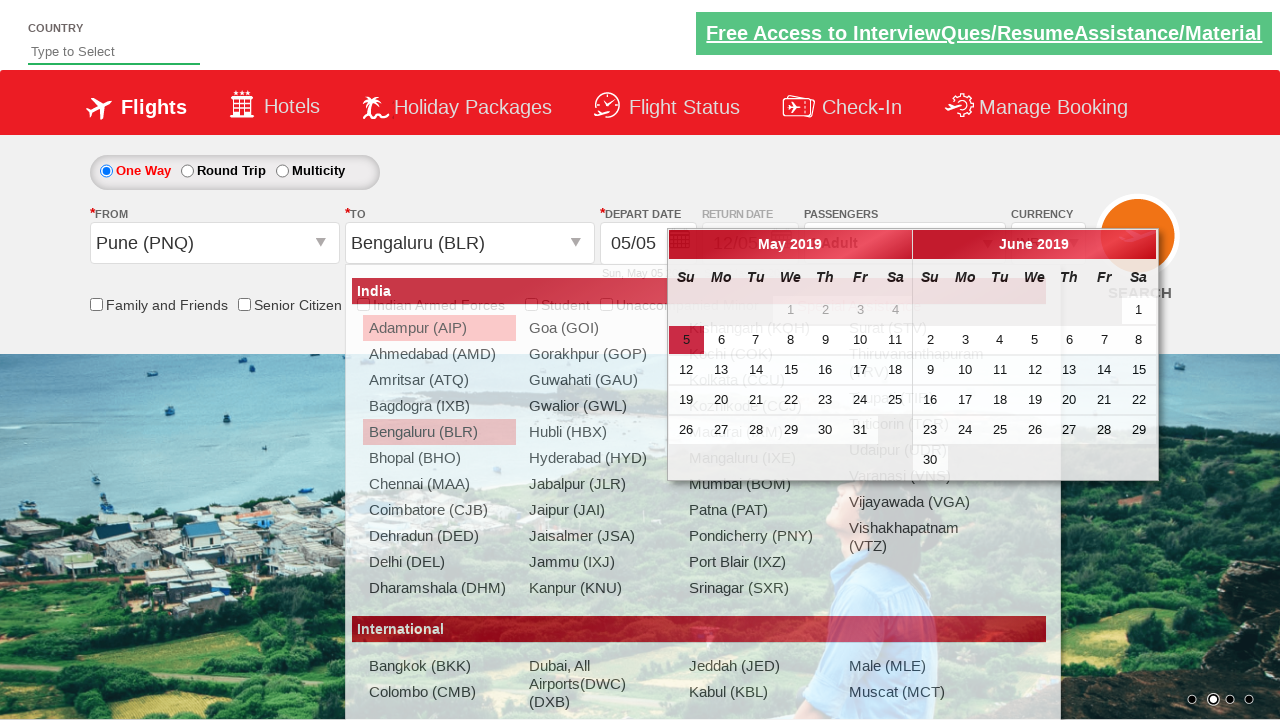

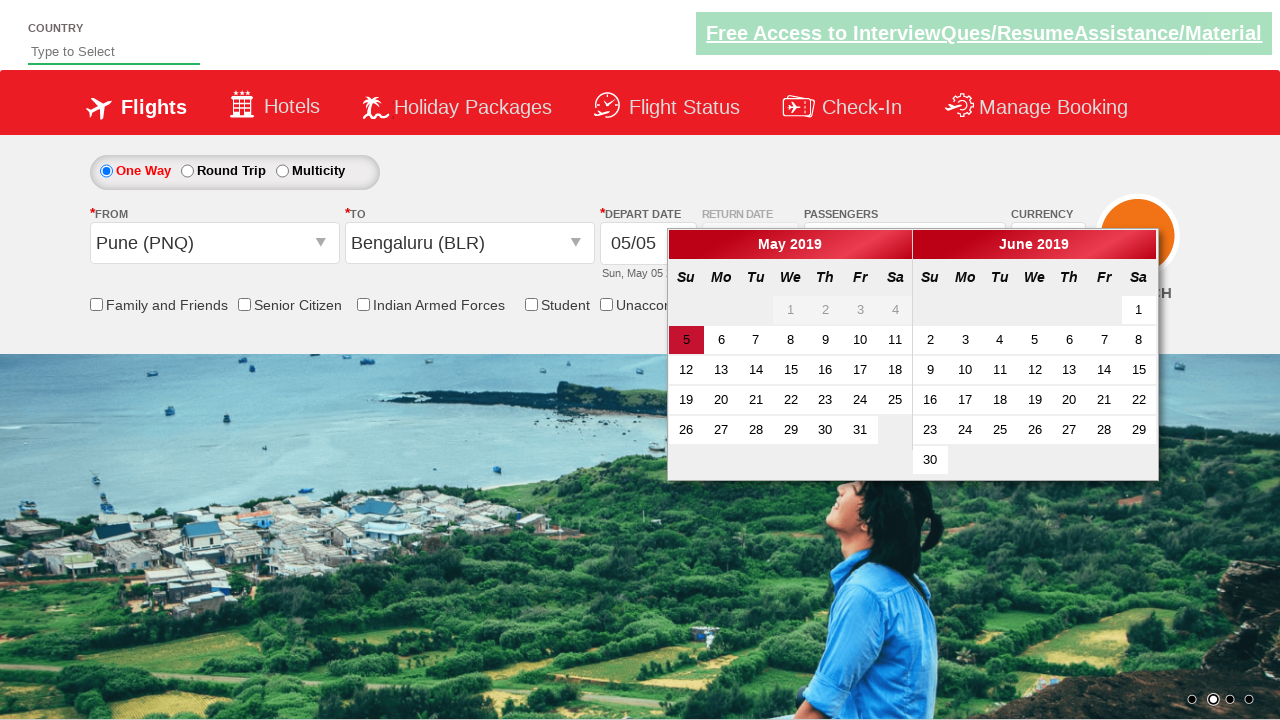